Tests opening multiple browser windows/tabs by clicking different buttons and switching between them

Starting URL: https://demoqa.com/browser-windows/

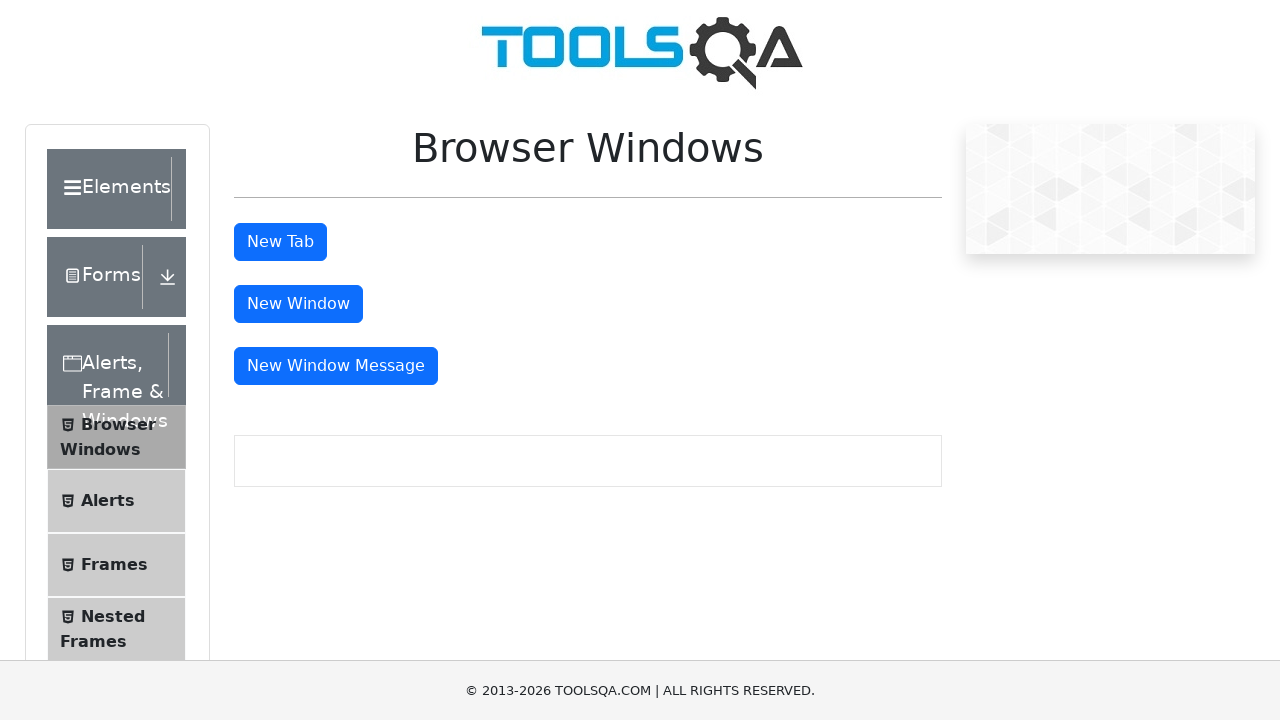

Clicked button to open new tab at (280, 242) on button#tabButton
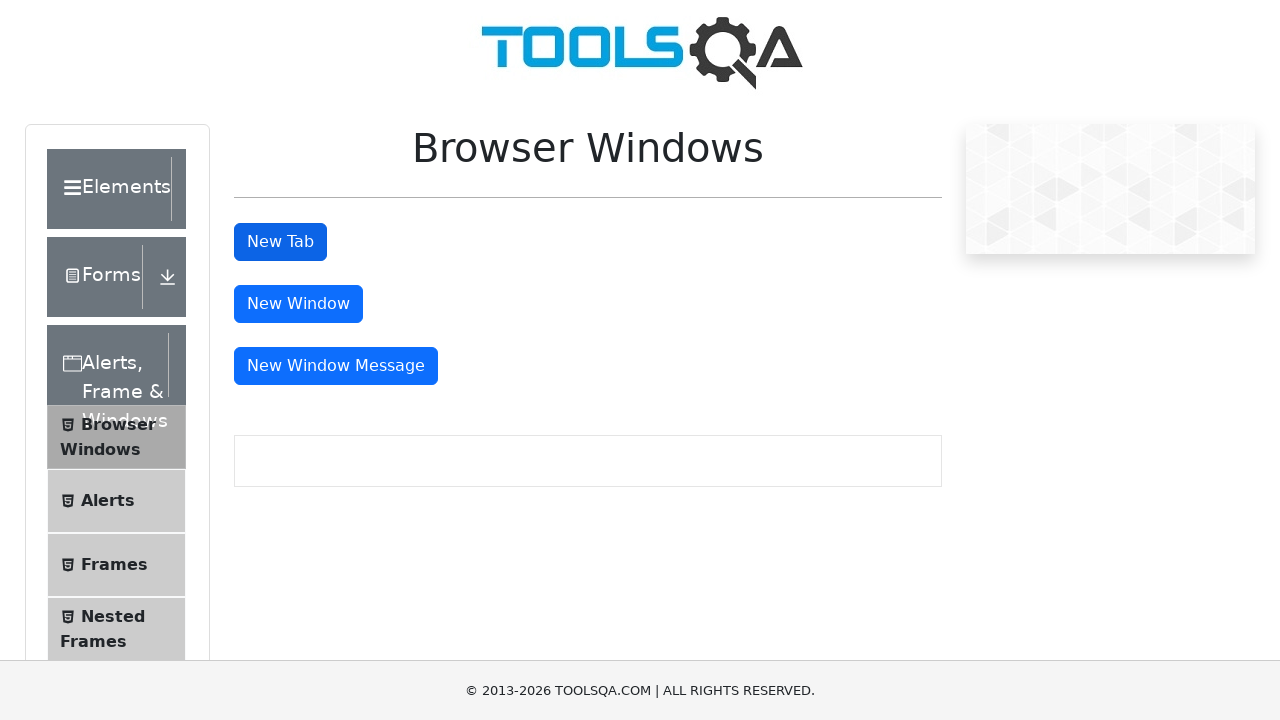

Clicked button to open new window at (298, 304) on button#windowButton
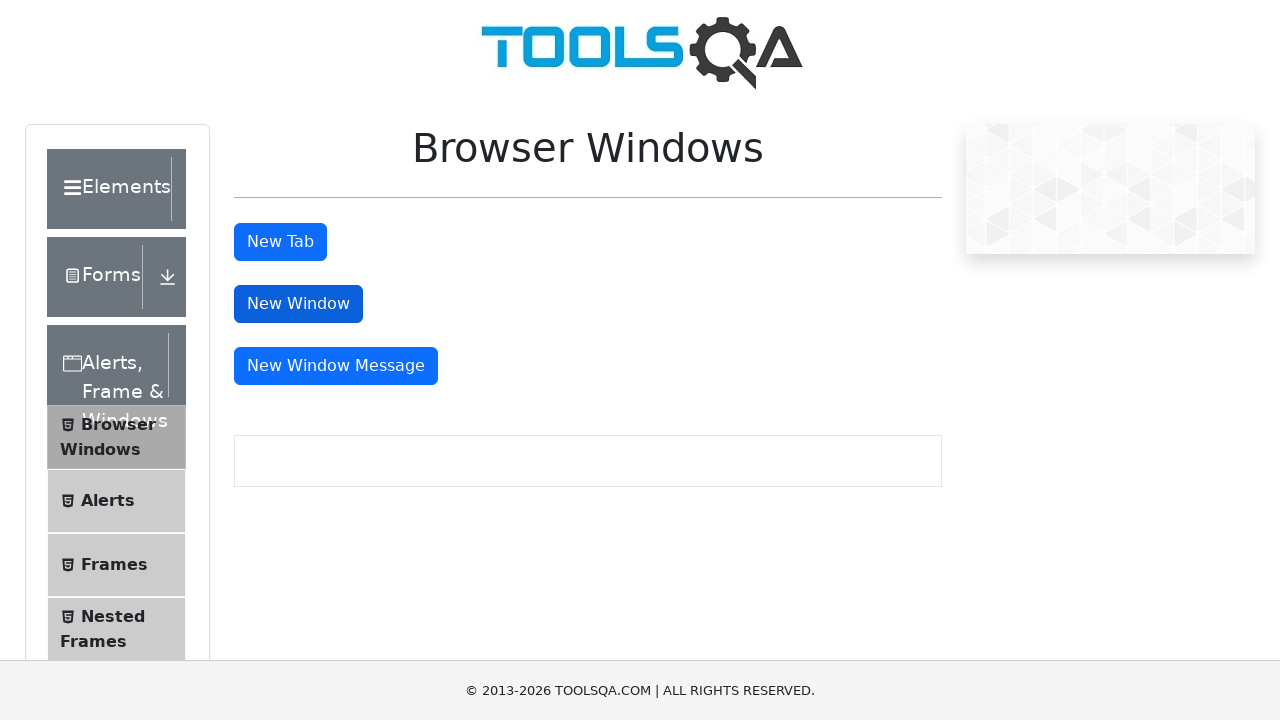

Clicked button to open message window at (336, 366) on button#messageWindowButton
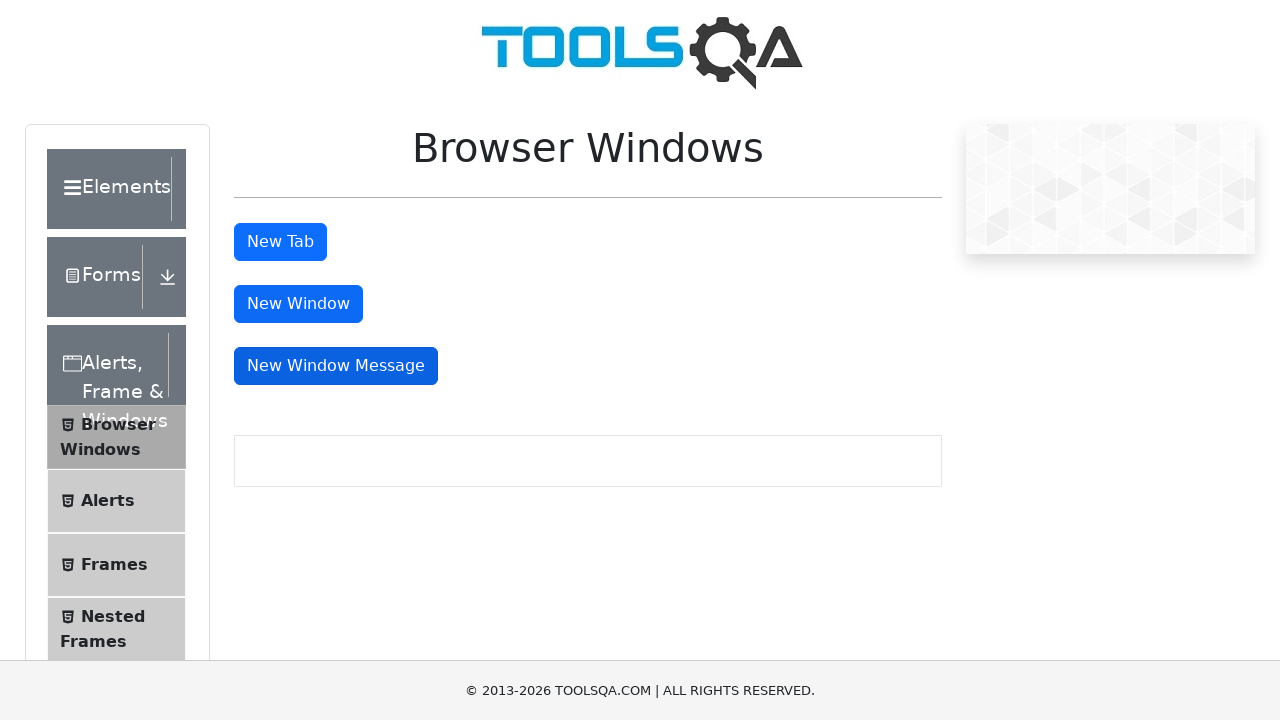

Retrieved all open pages/tabs from context
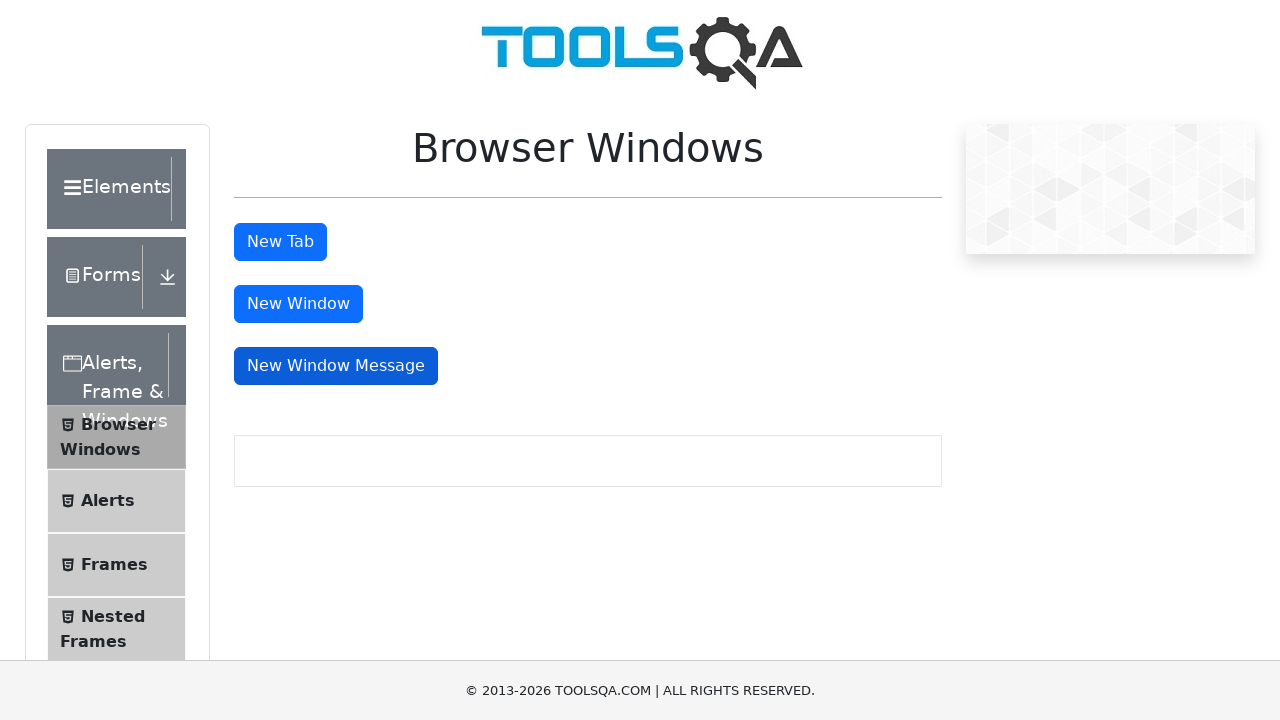

Switched to a newly opened window/tab
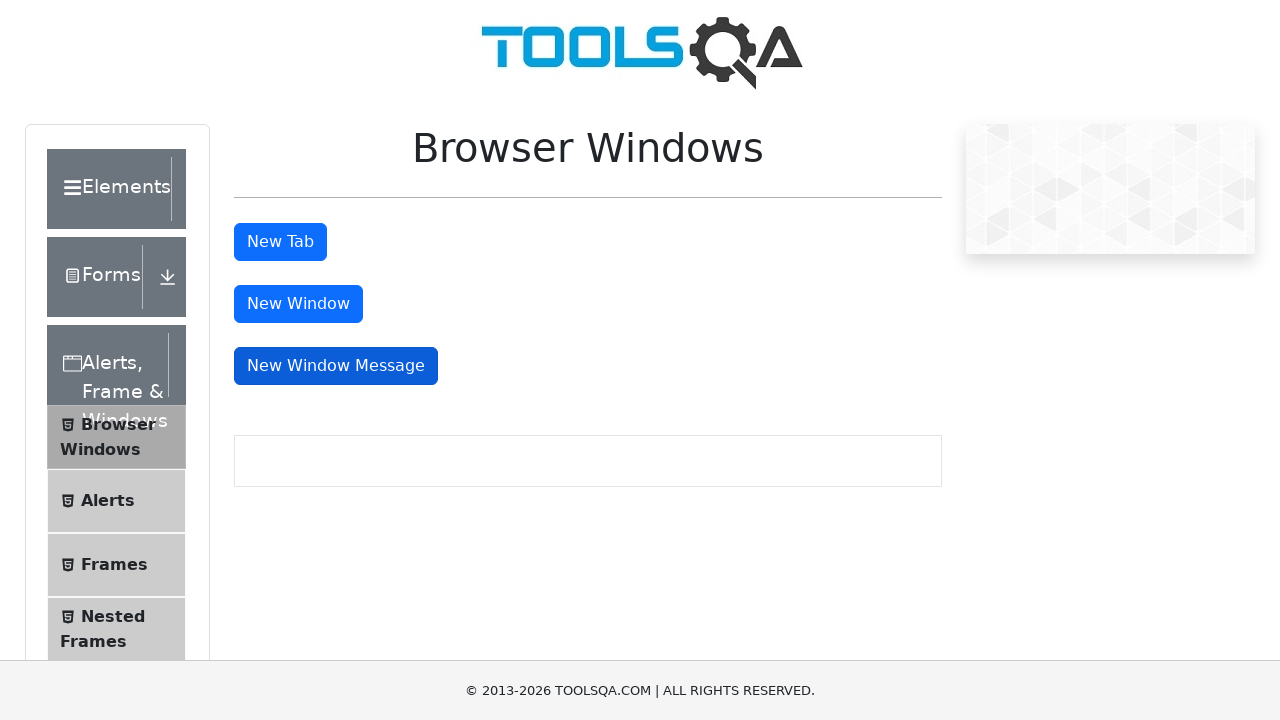

Waited for newly opened window/tab to load
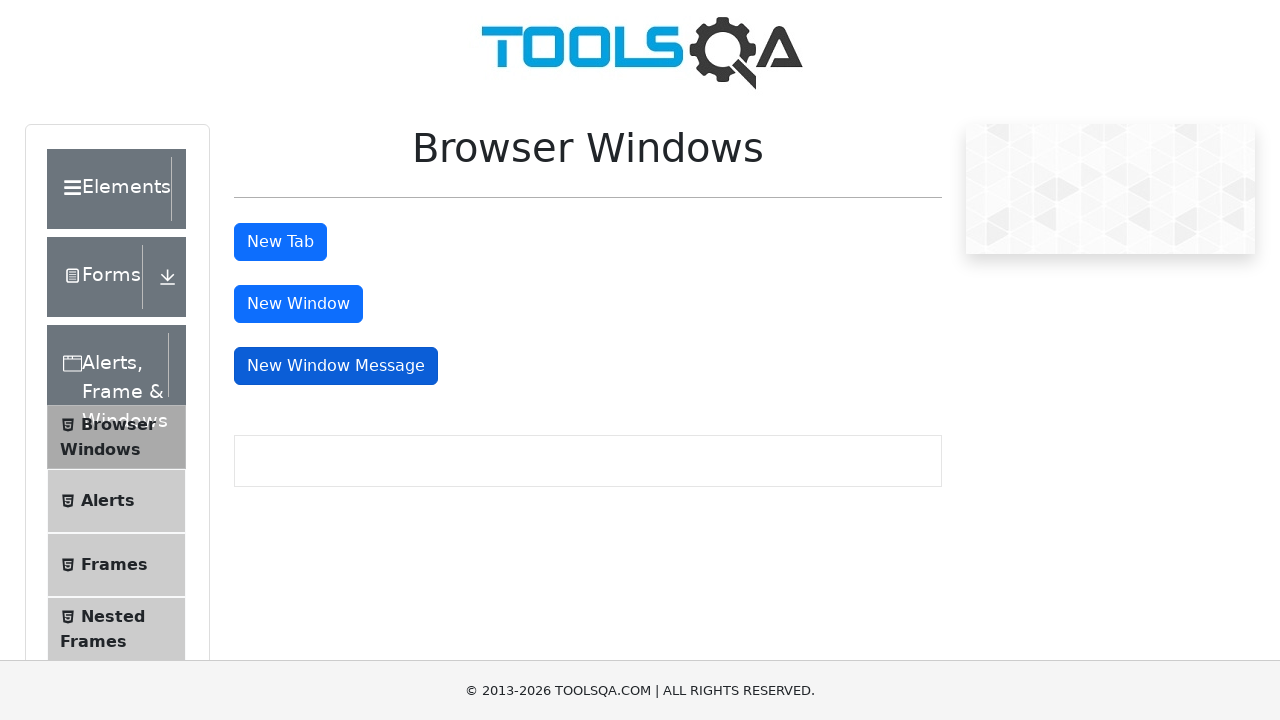

Switched to a newly opened window/tab
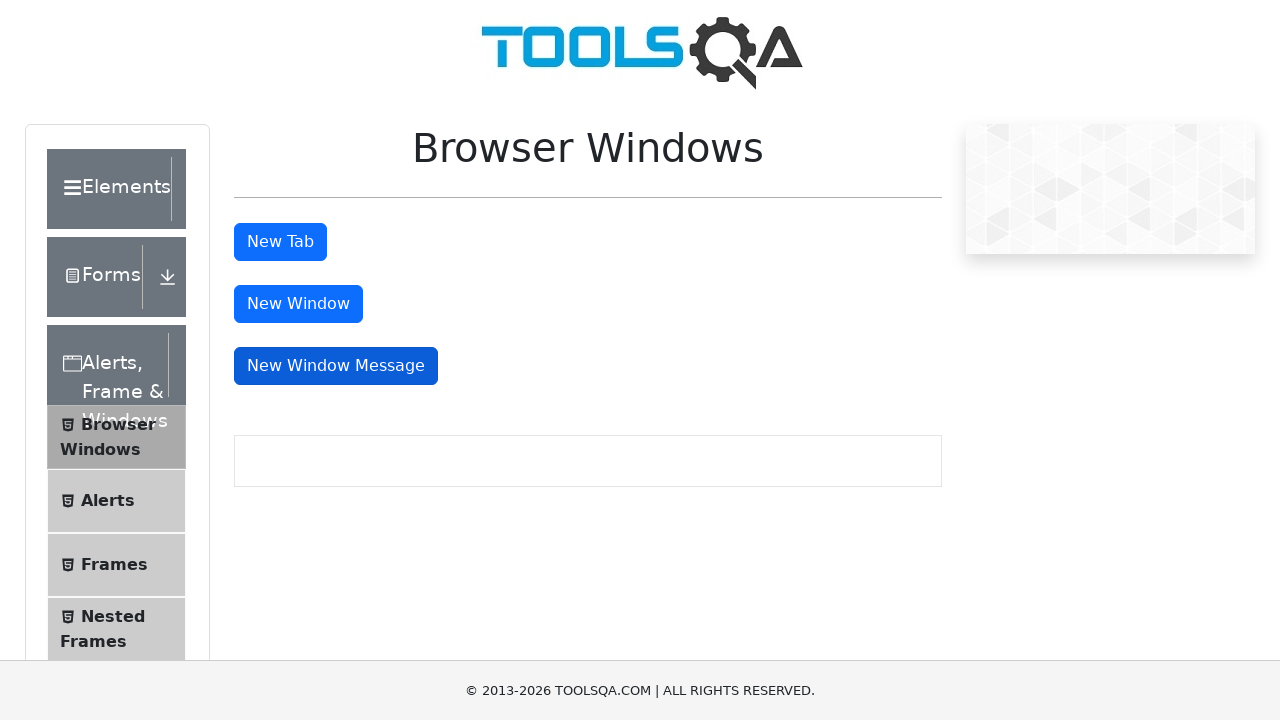

Waited for newly opened window/tab to load
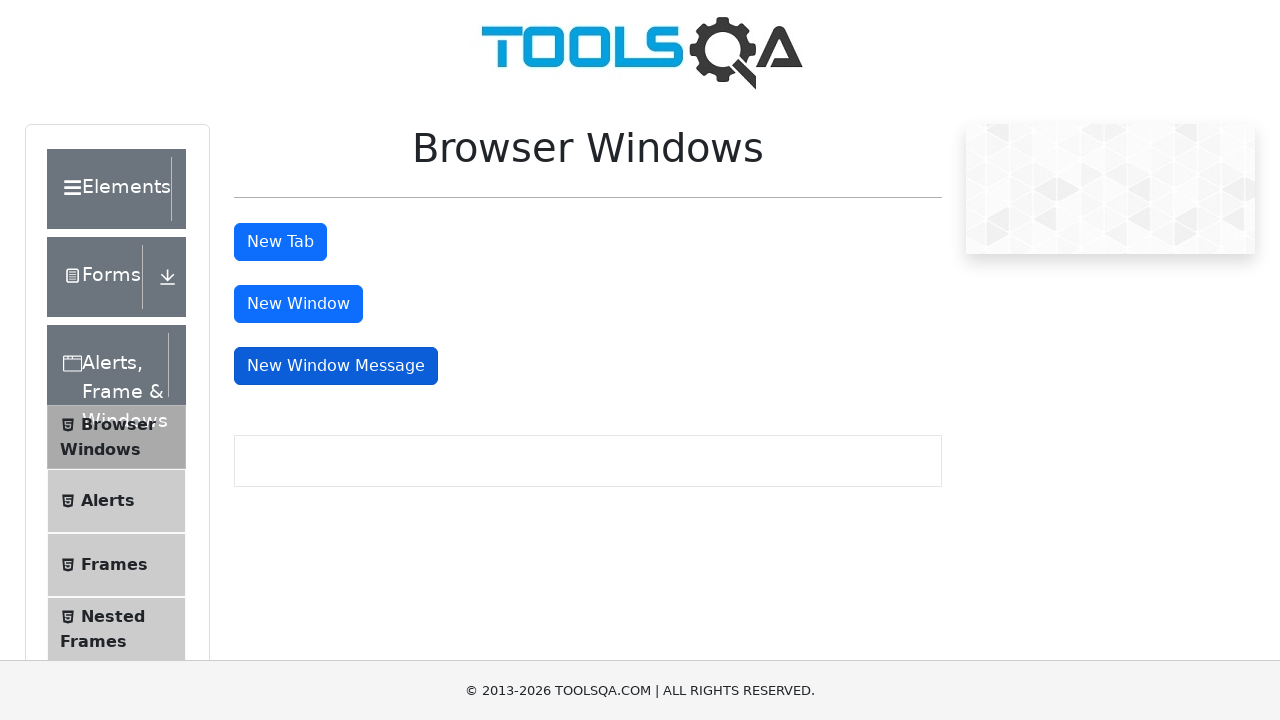

Switched to a newly opened window/tab
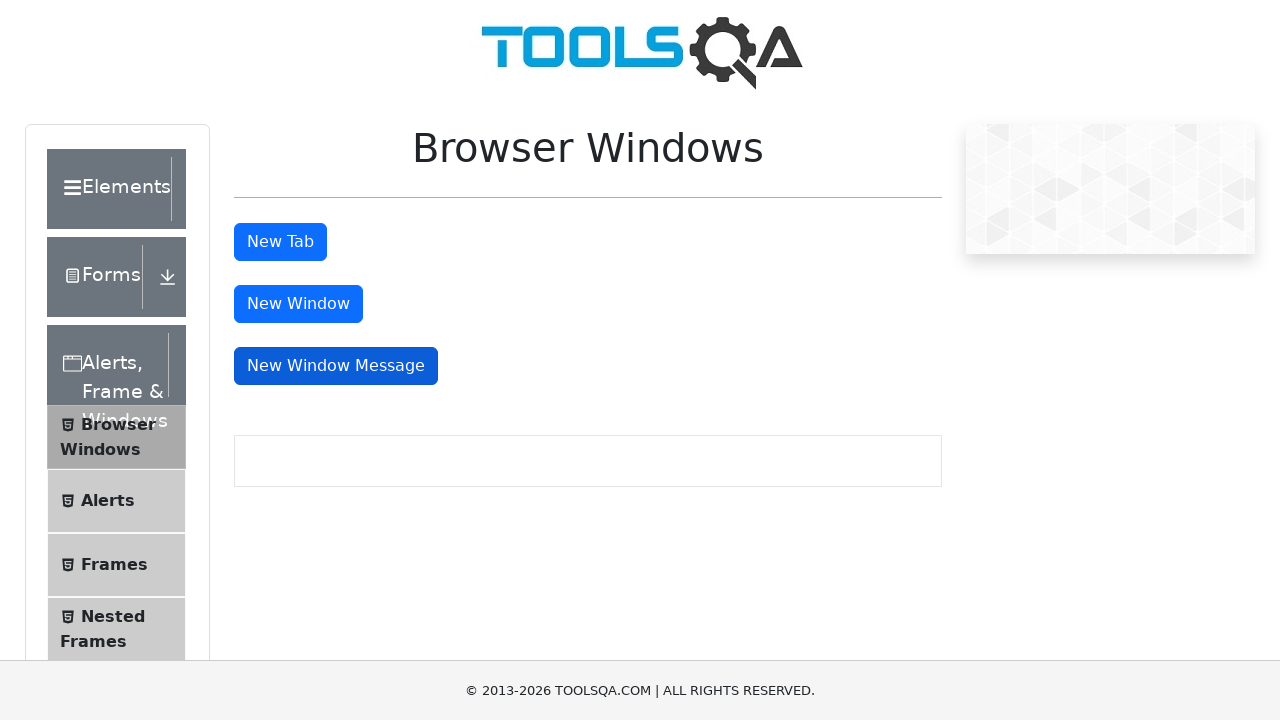

Waited for newly opened window/tab to load
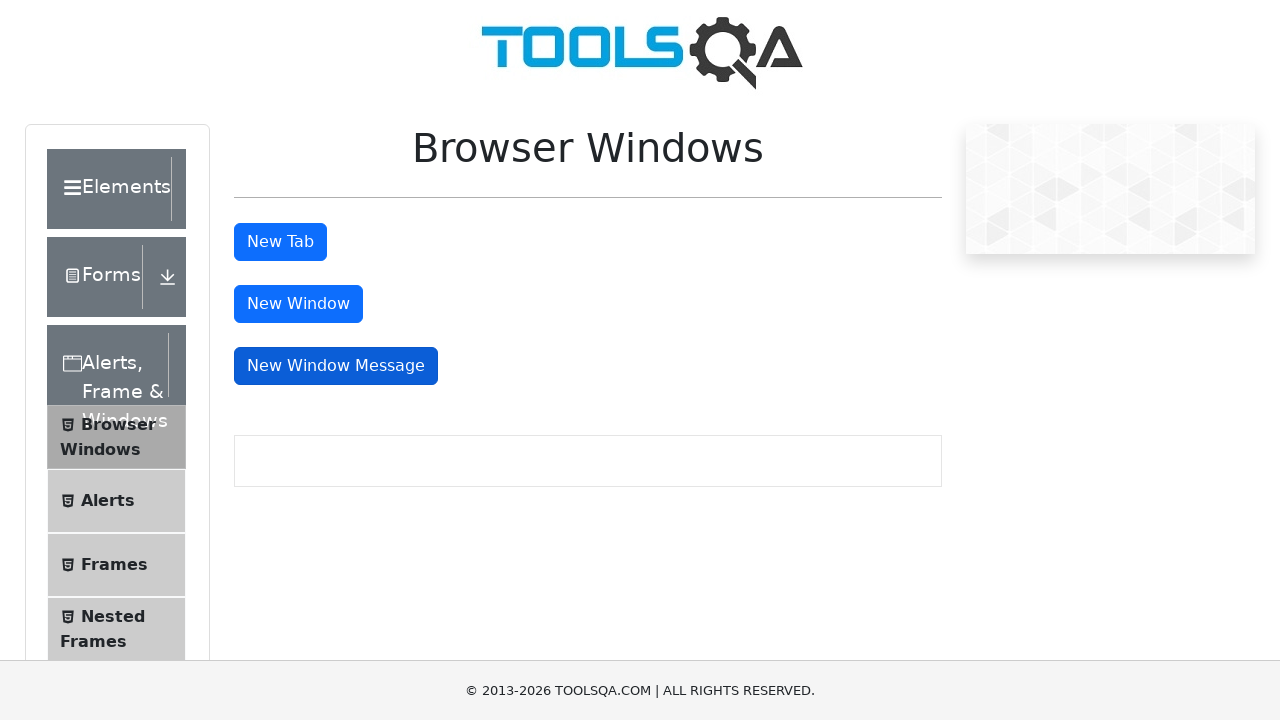

Switched back to the main window
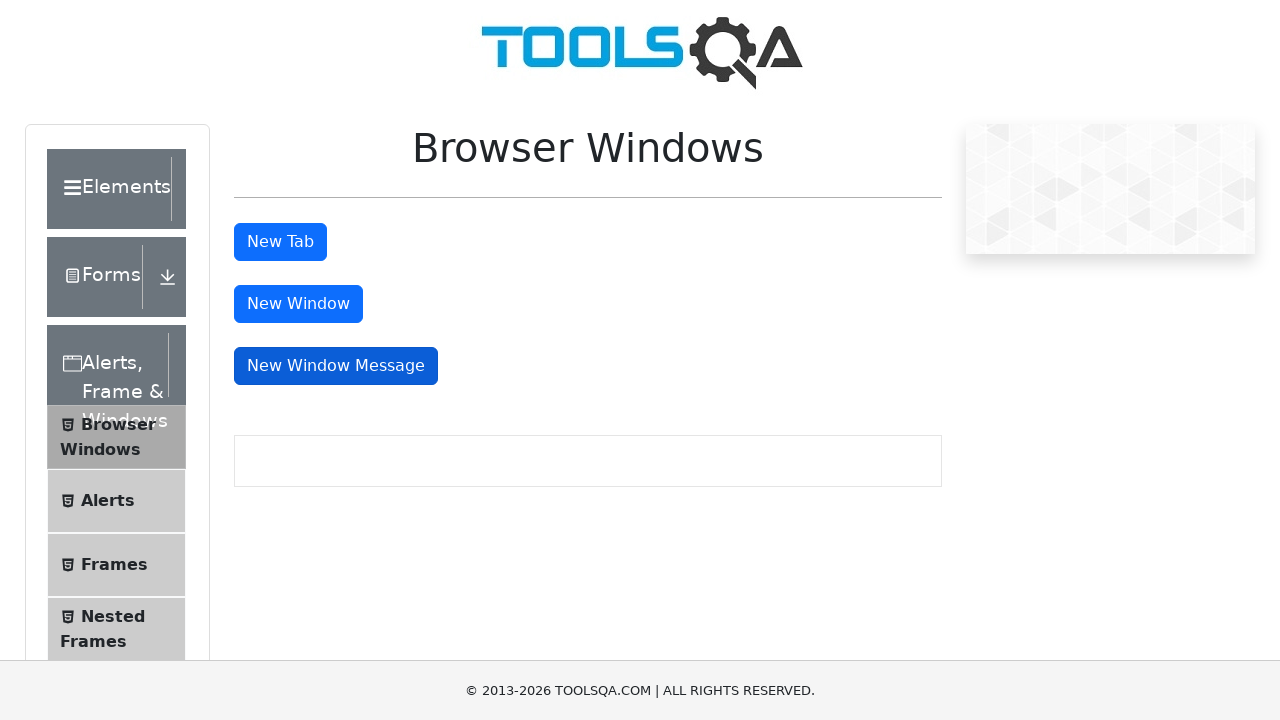

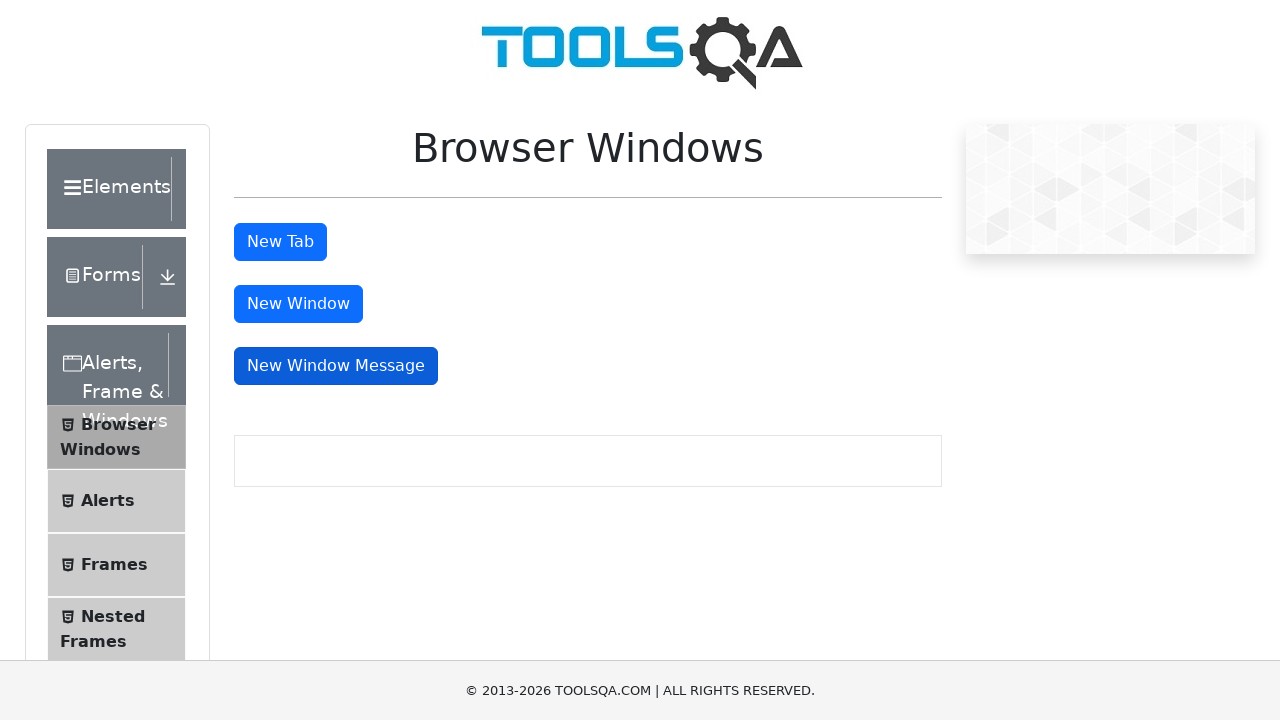